Tests keyboard input functionality on the jQuery UI tooltip demo page by entering a value in the age field, clicking it, and using backspace to delete a character

Starting URL: https://jqueryui.com/tooltip/

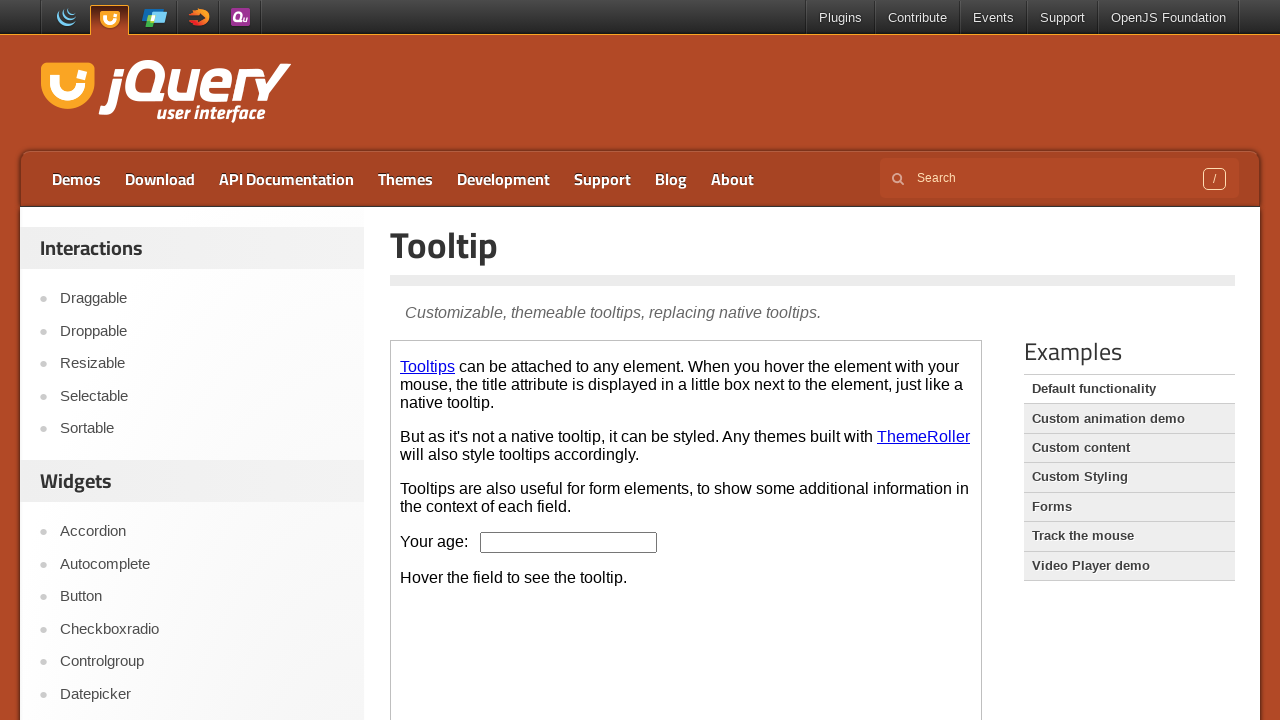

Located the demo iframe
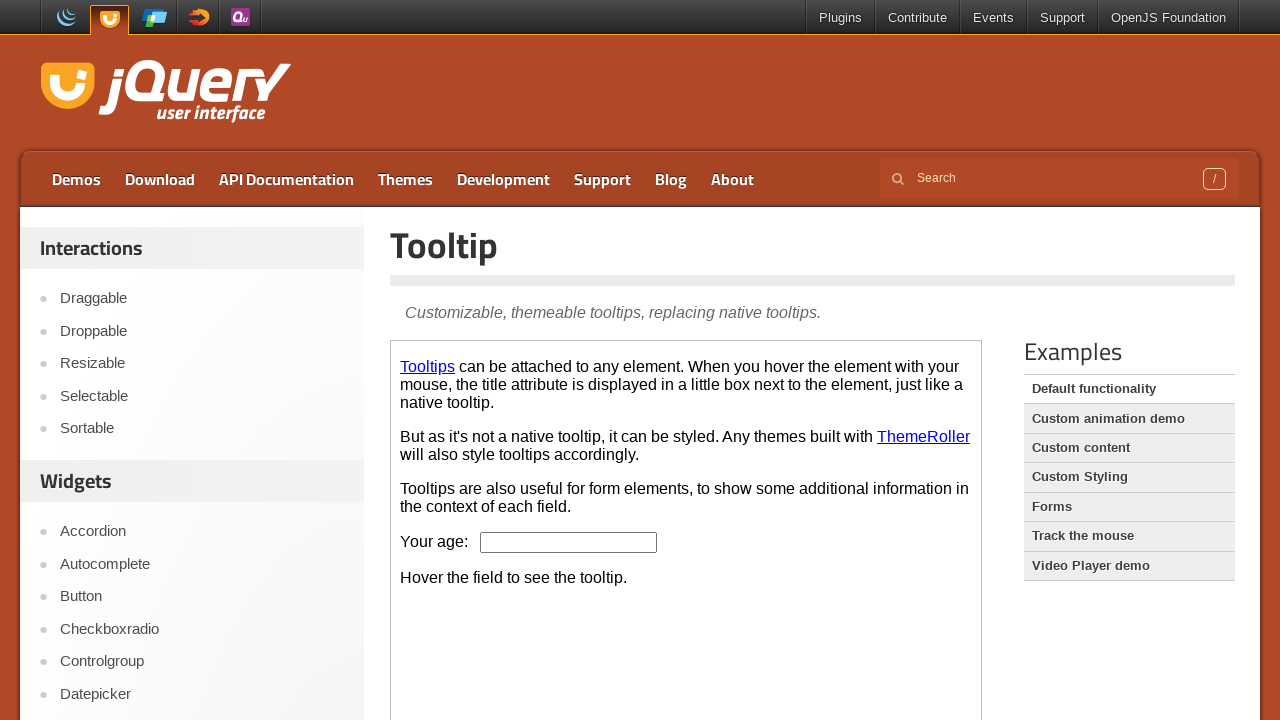

Age input field loaded and ready
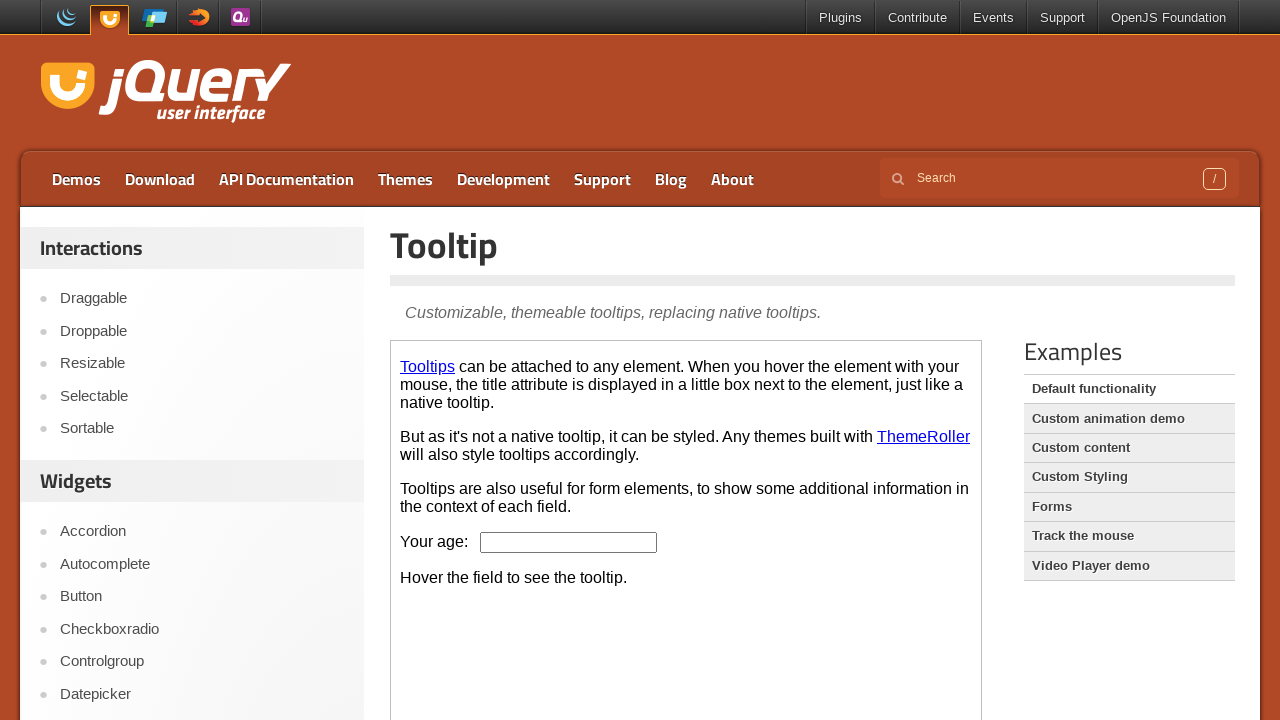

Entered '45' in the age field on iframe.demo-frame >> nth=0 >> internal:control=enter-frame >> #age
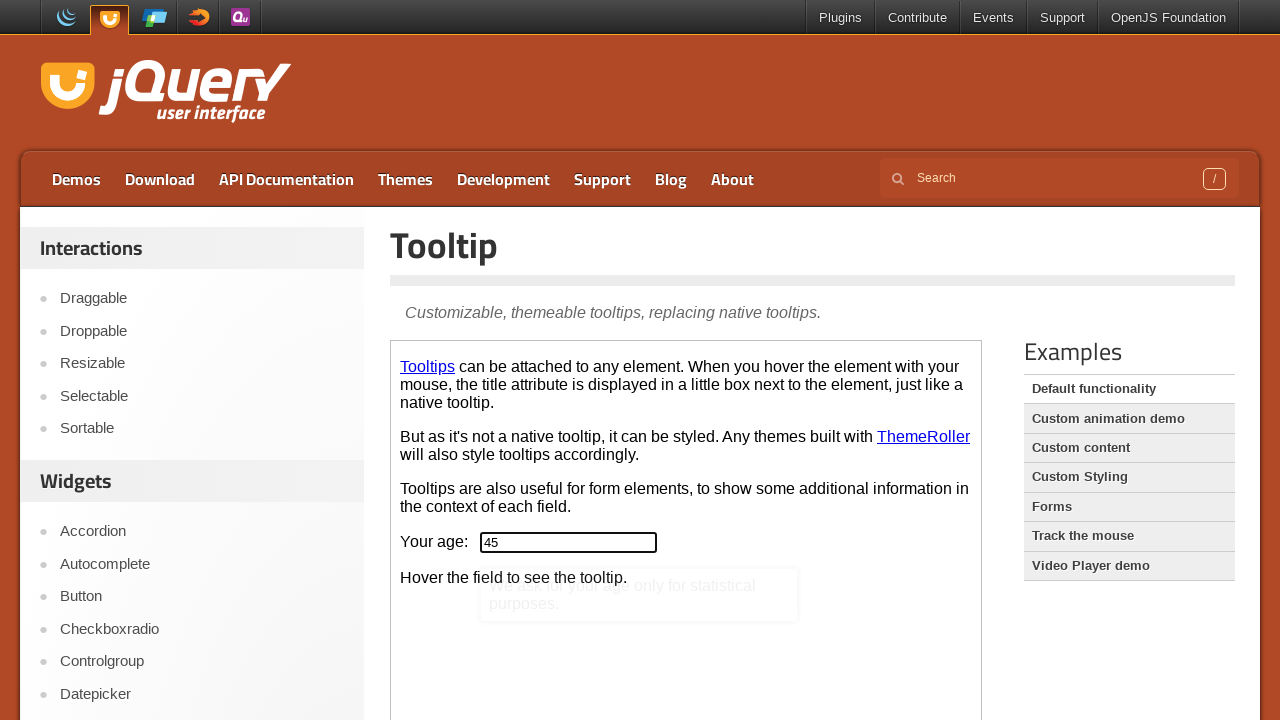

Clicked on the age input field at (569, 542) on iframe.demo-frame >> nth=0 >> internal:control=enter-frame >> #age
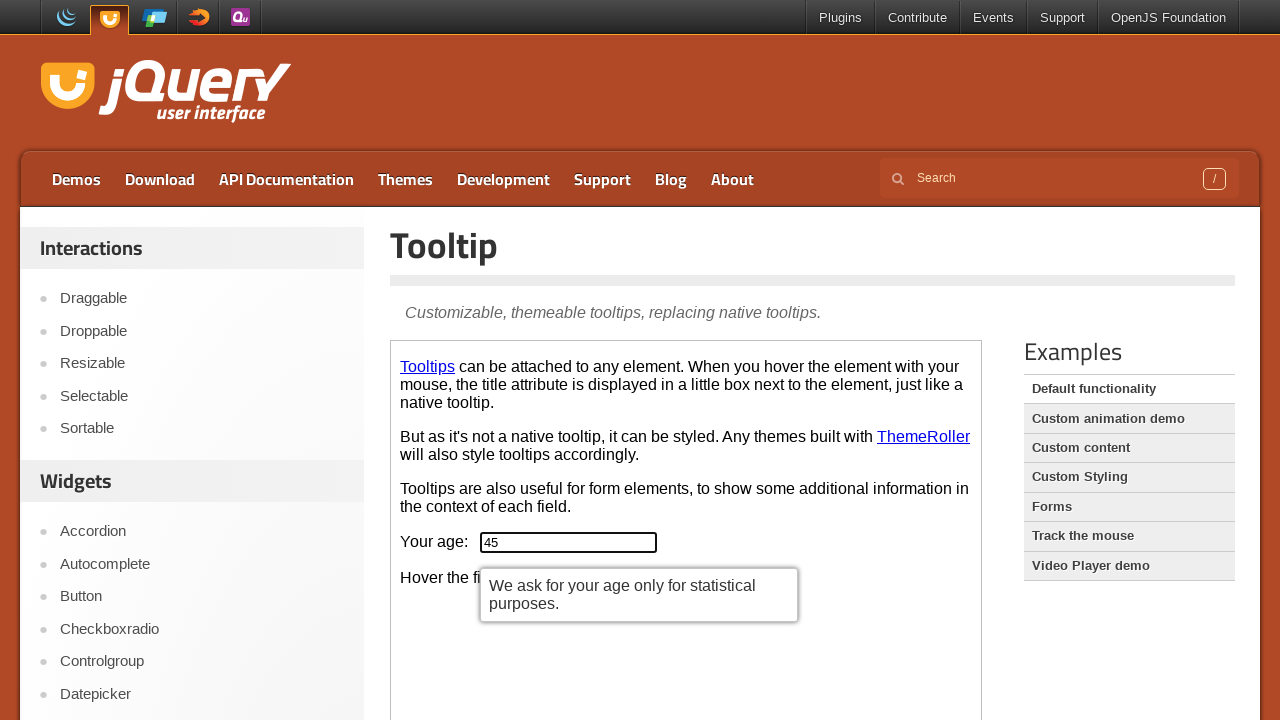

Pressed Backspace to delete the last character on iframe.demo-frame >> nth=0 >> internal:control=enter-frame >> #age
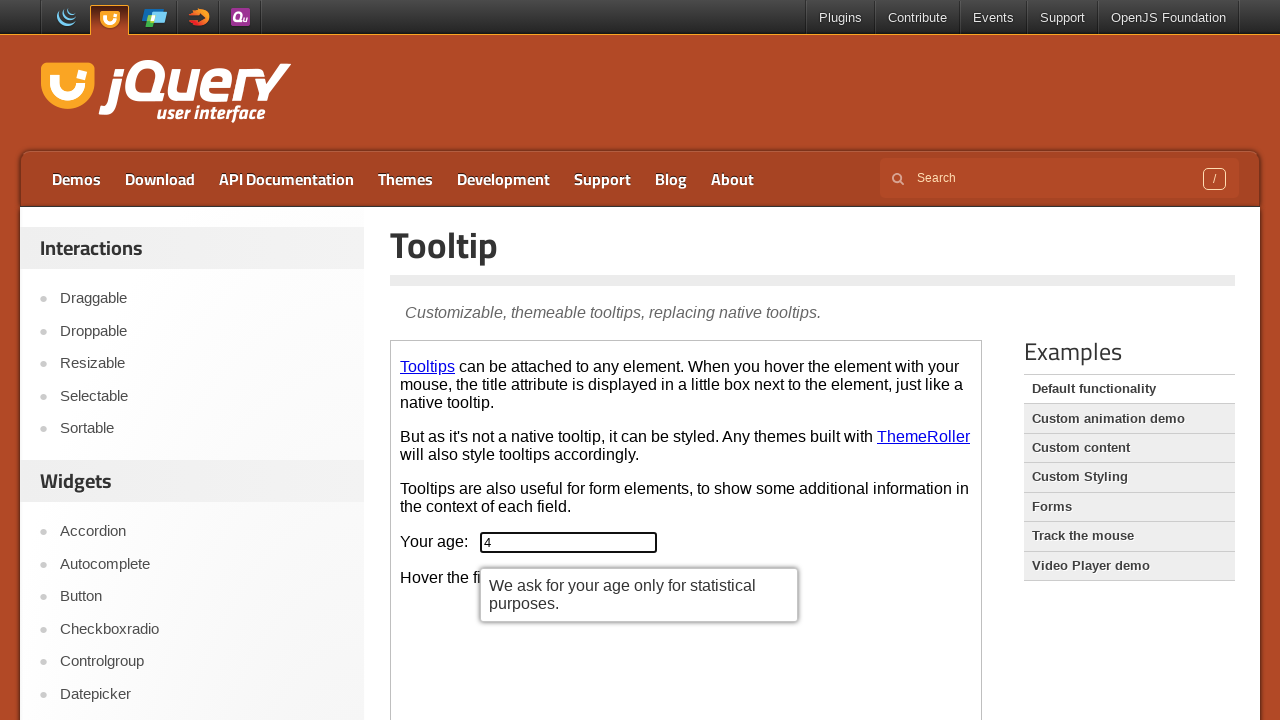

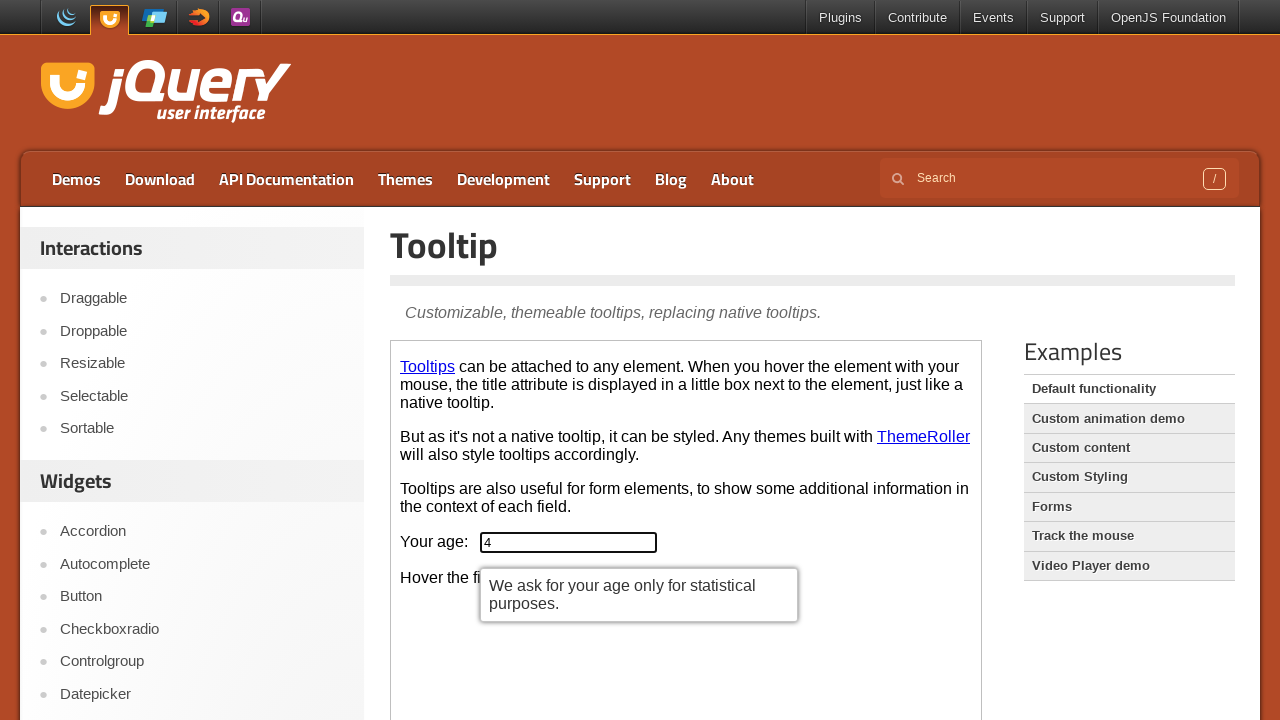